Navigates to Evidea website and waits for the page to load

Starting URL: https://www.evidea.com/

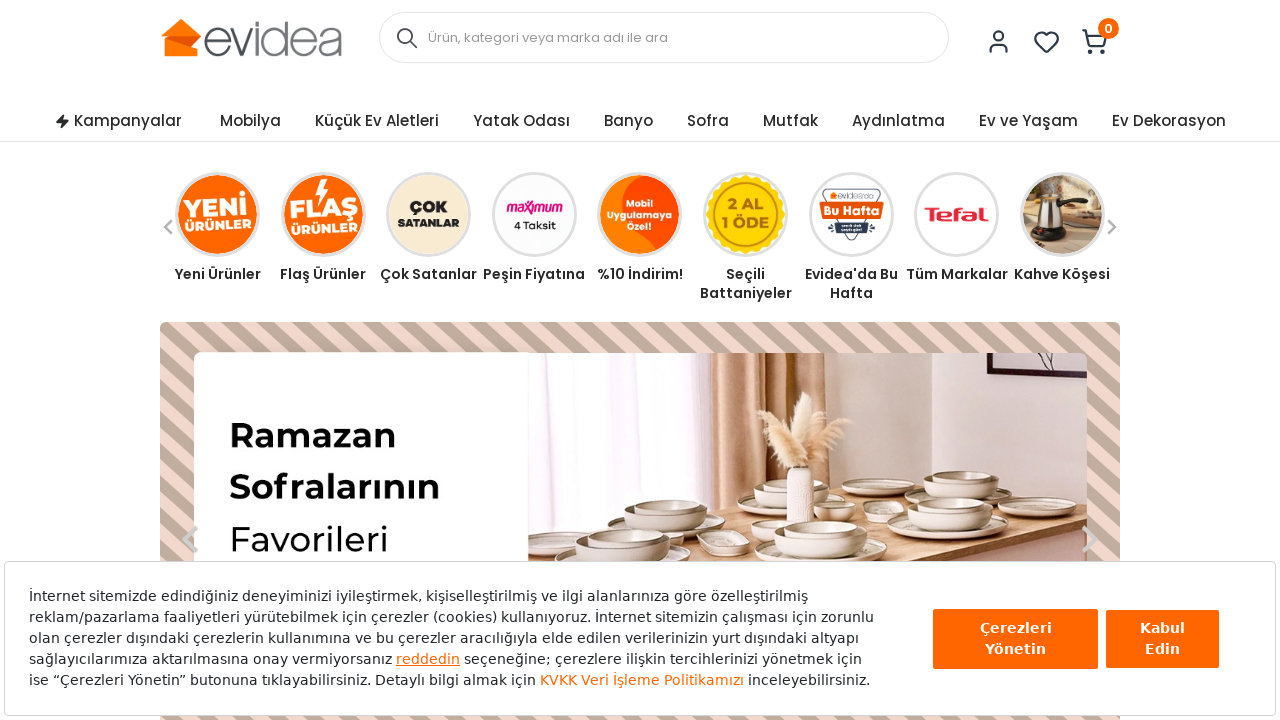

Navigated to Evidea website at https://www.evidea.com/
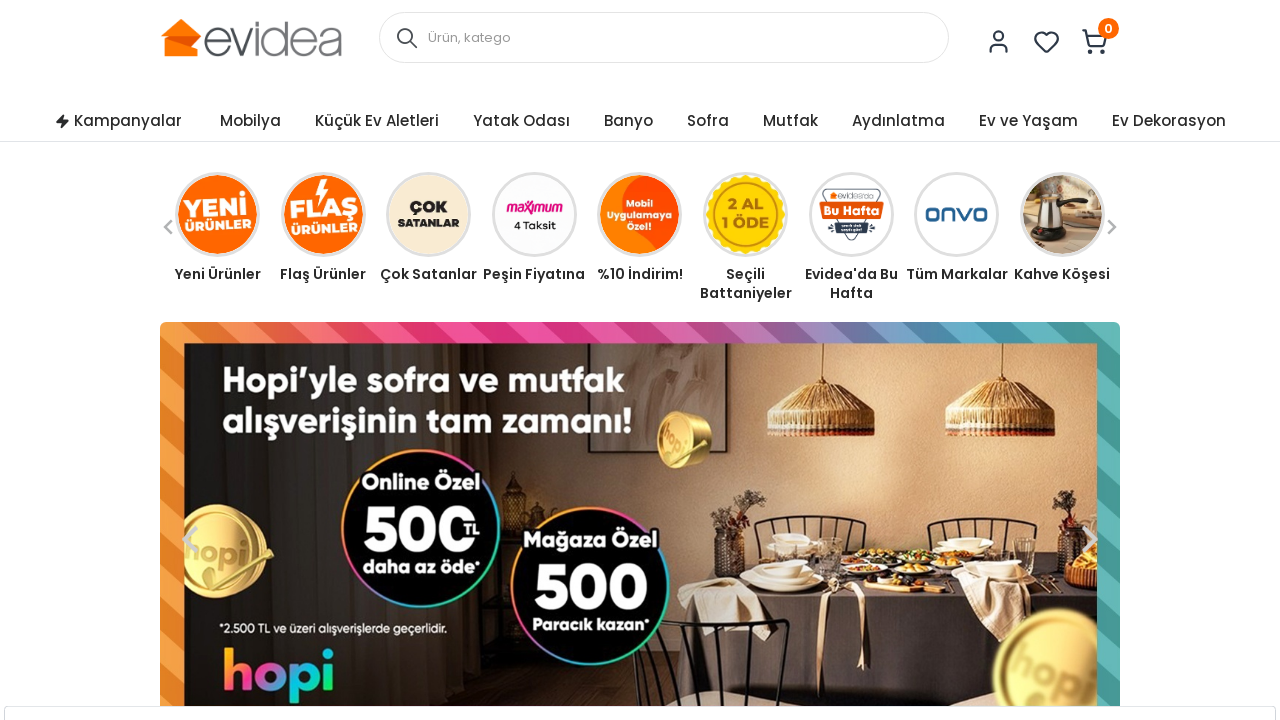

Waited for page to fully load (networkidle)
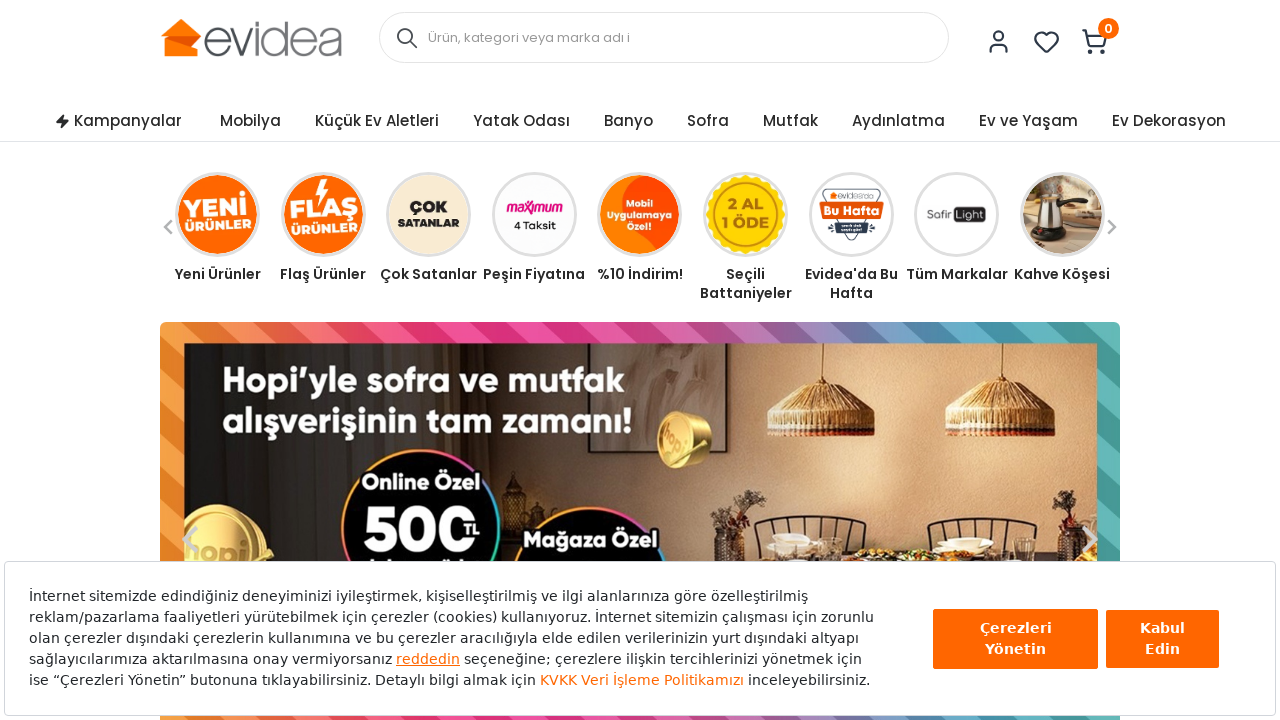

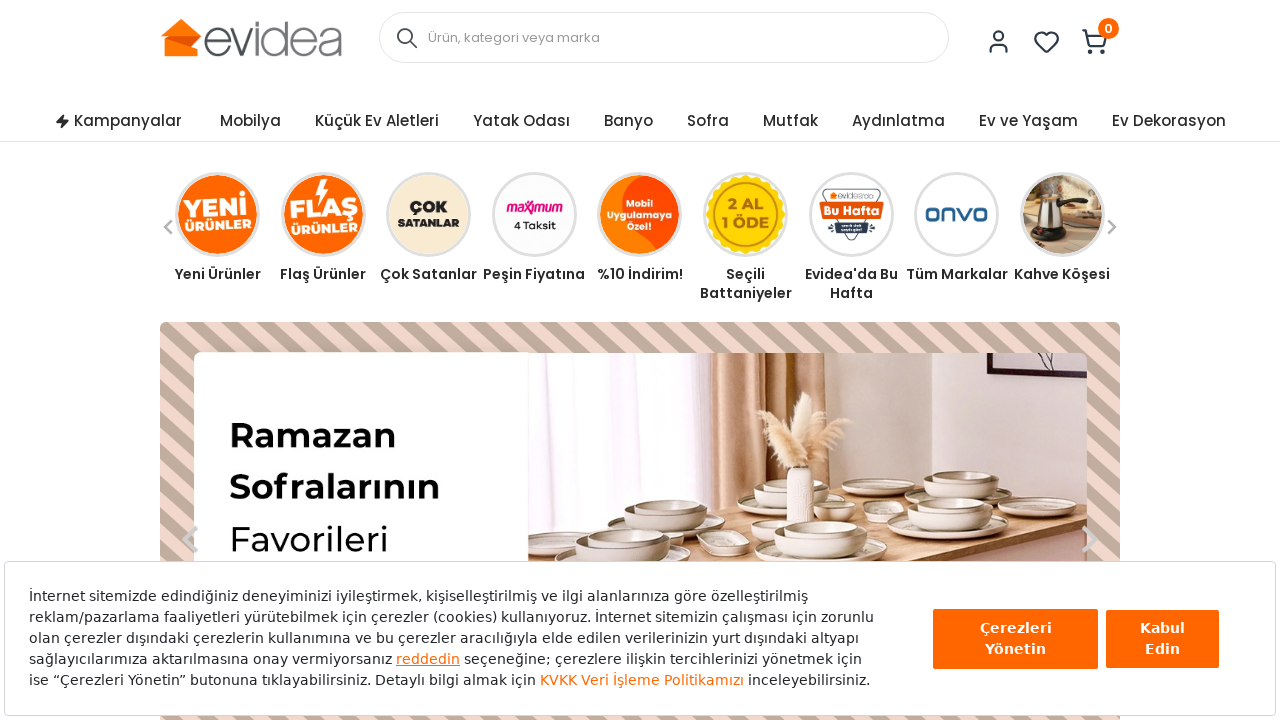